Tests handling browser prompt dialogs by entering text and verifying the output

Starting URL: https://dgotlieb.github.io/Navigation/Navigation.html

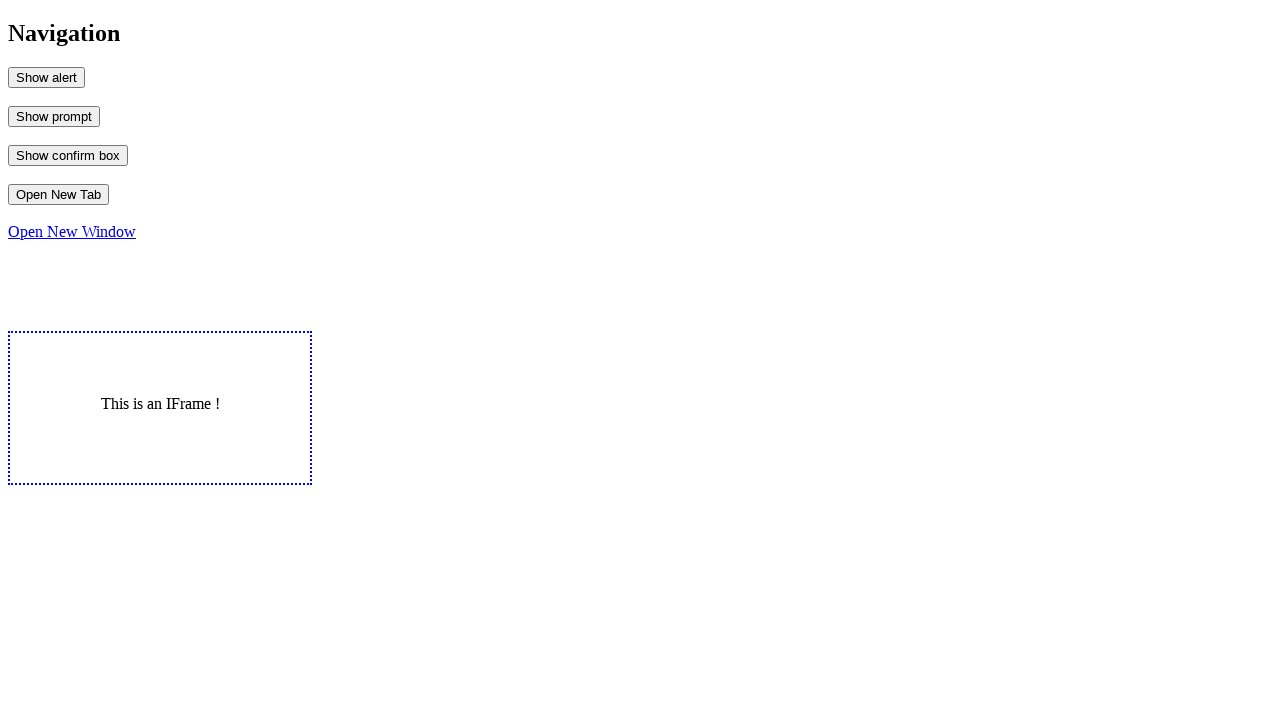

Set up dialog handler to accept prompt with 'Daniel'
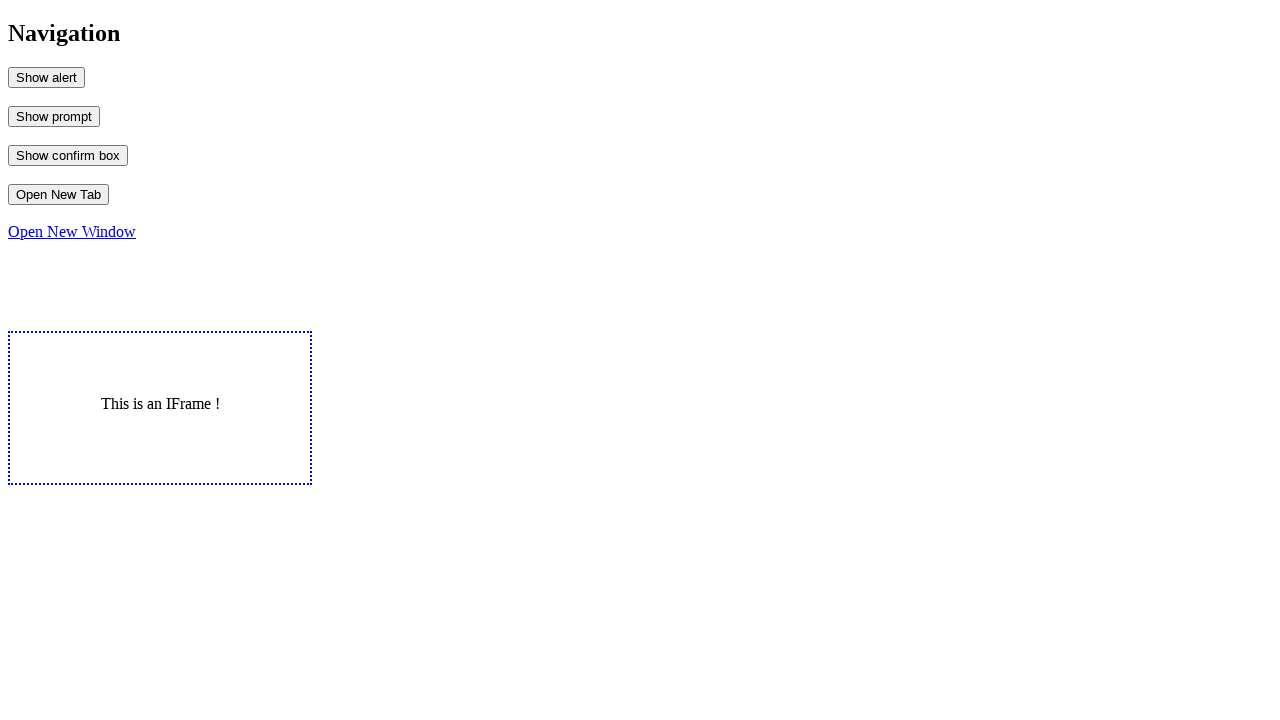

Clicked the prompt button at (54, 116) on #MyPrompt
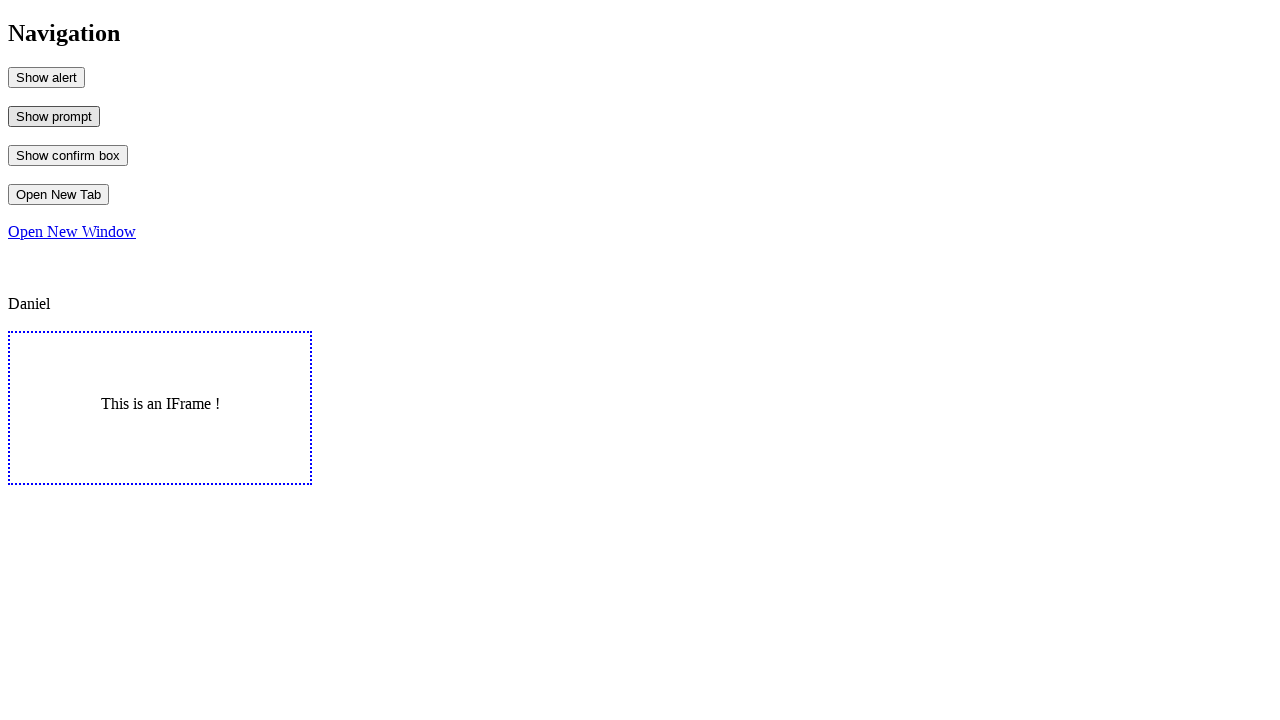

Output element loaded after prompt dialog
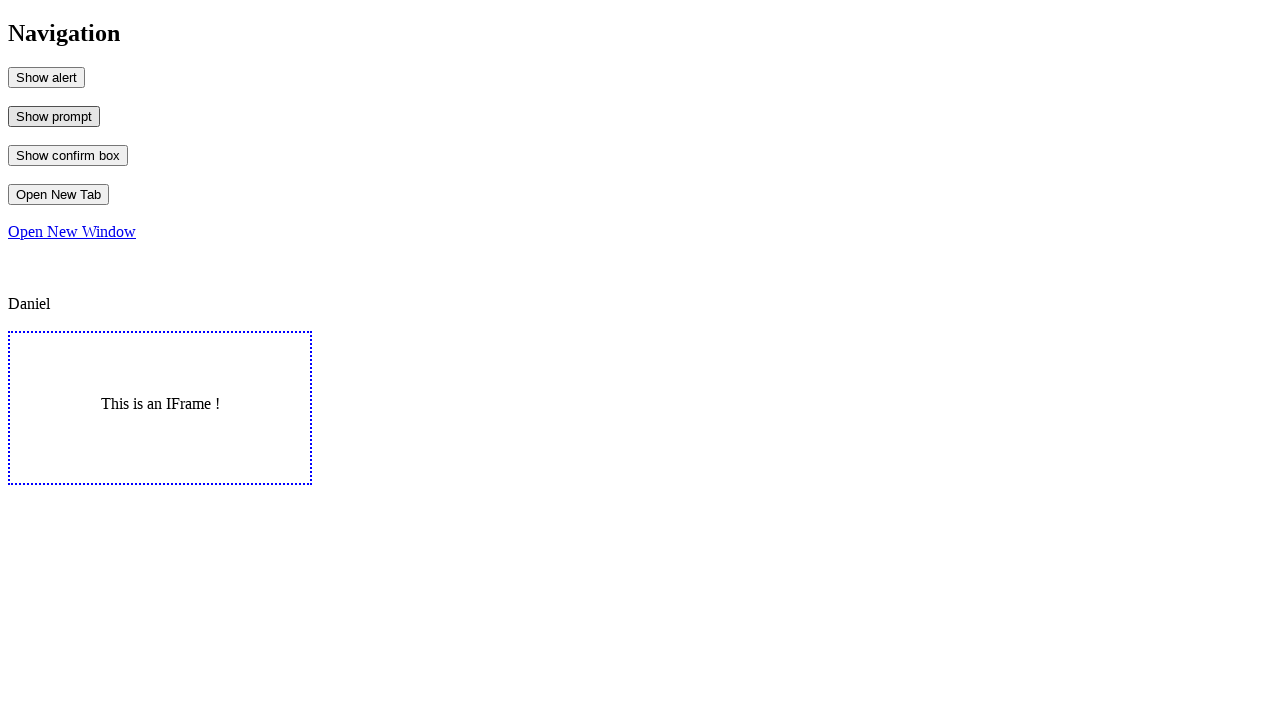

Verified output displays 'Daniel' from prompt input
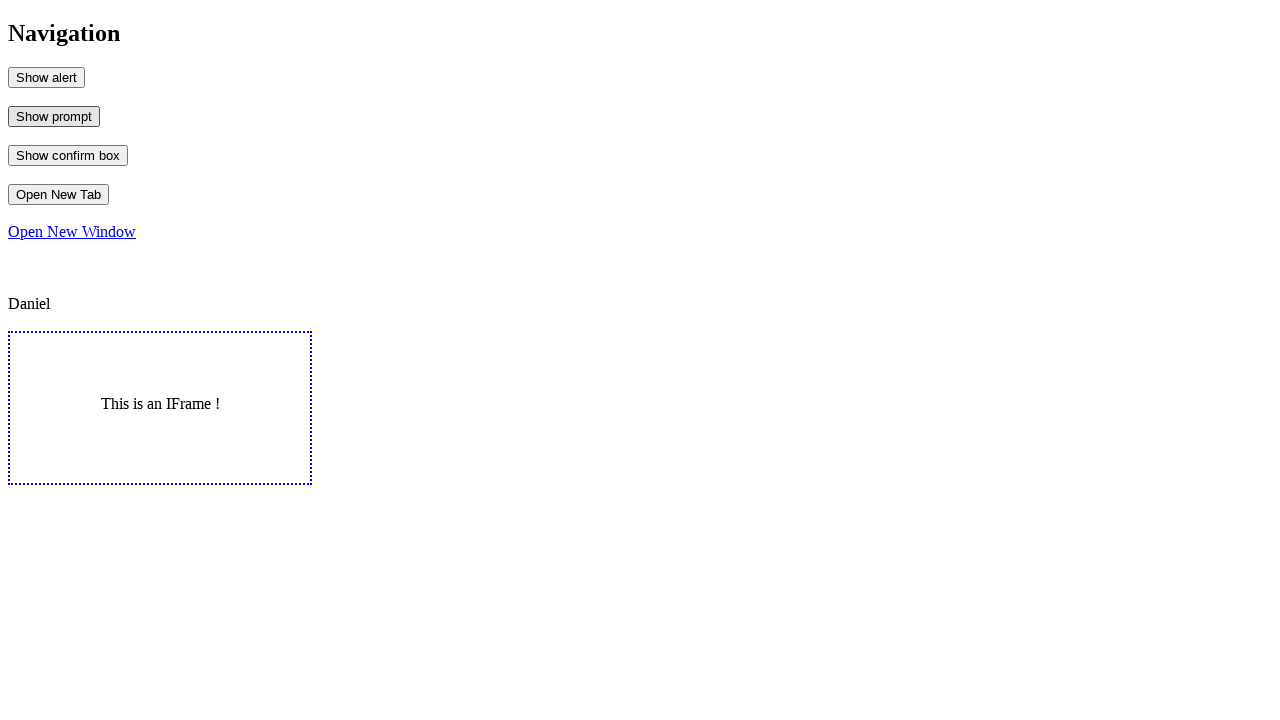

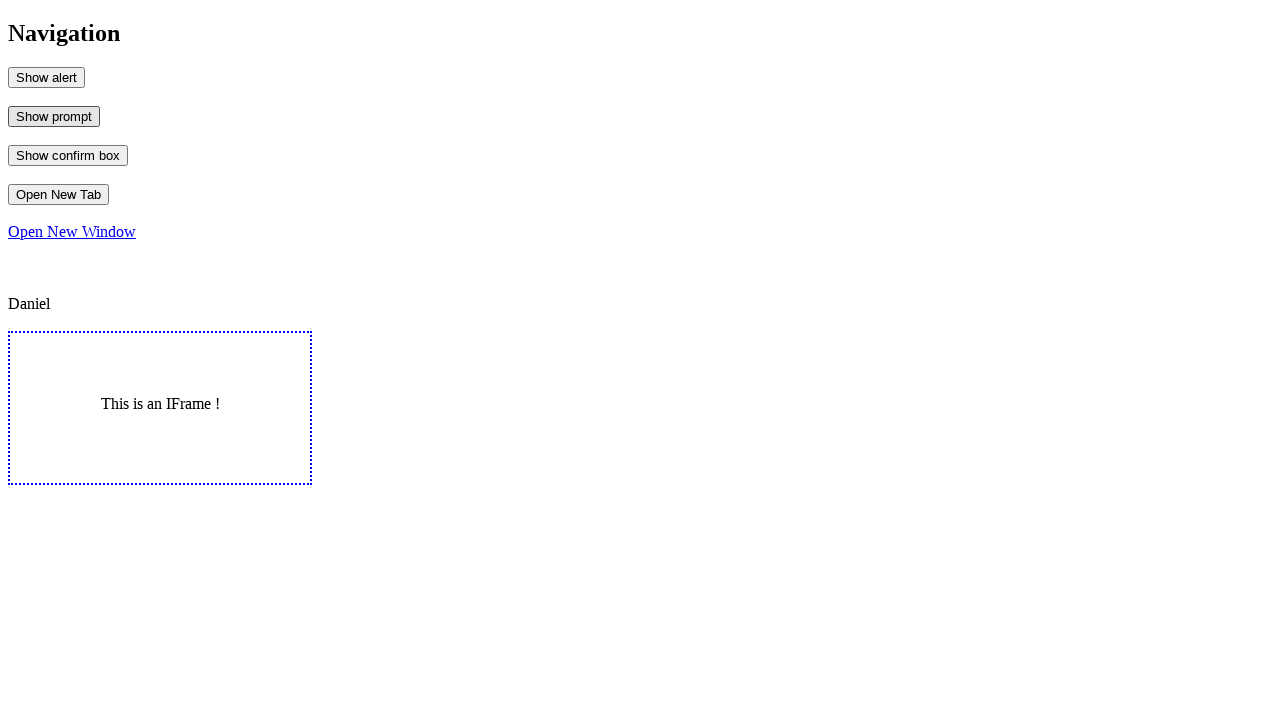